Tests the add to cart functionality on BrowserStack demo e-commerce site by adding a product to cart and verifying it appears in the cart with the correct name.

Starting URL: https://bstackdemo.com/

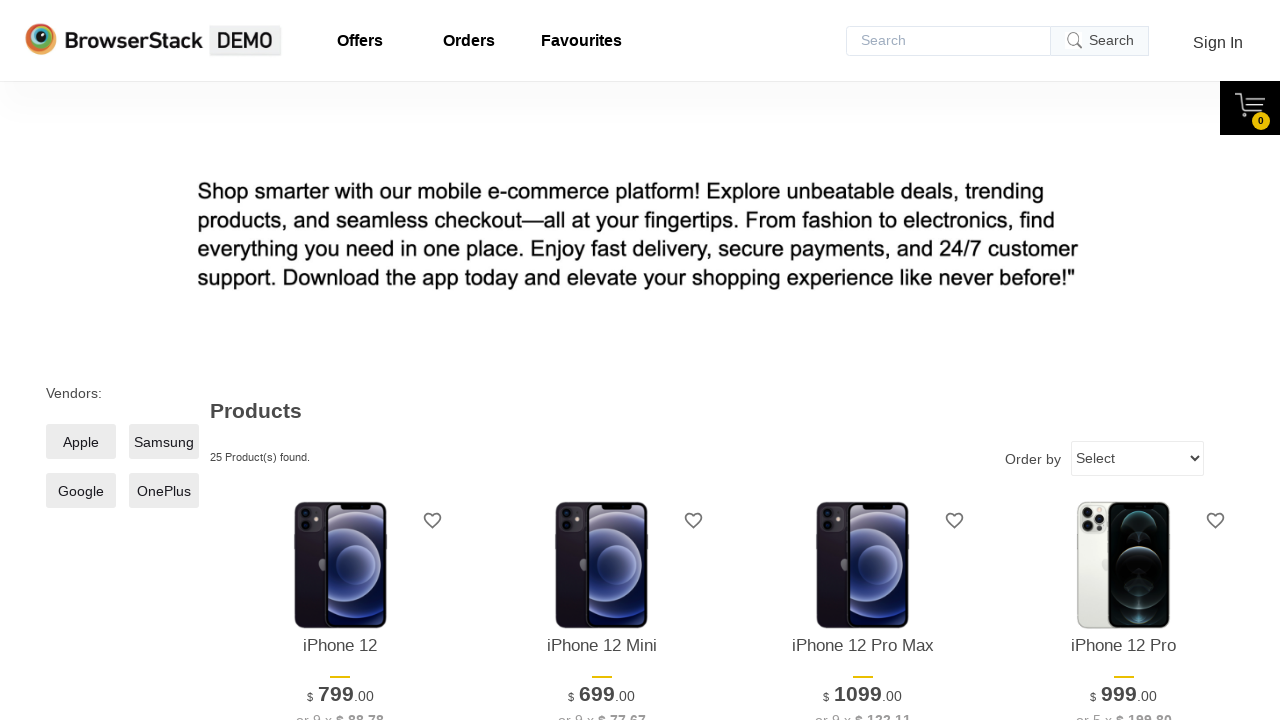

Retrieved product name from product #3
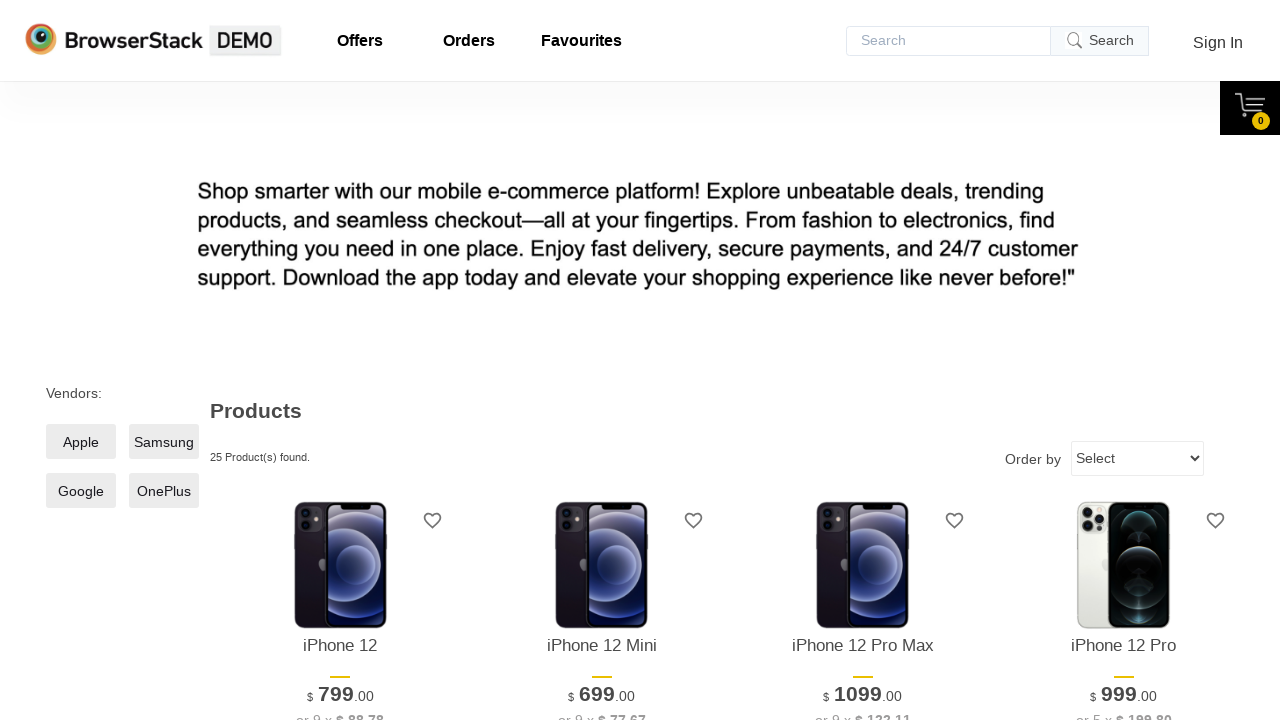

Clicked 'Add to cart' button for product #3 at (863, 361) on #\33  > .shelf-item__buy-btn
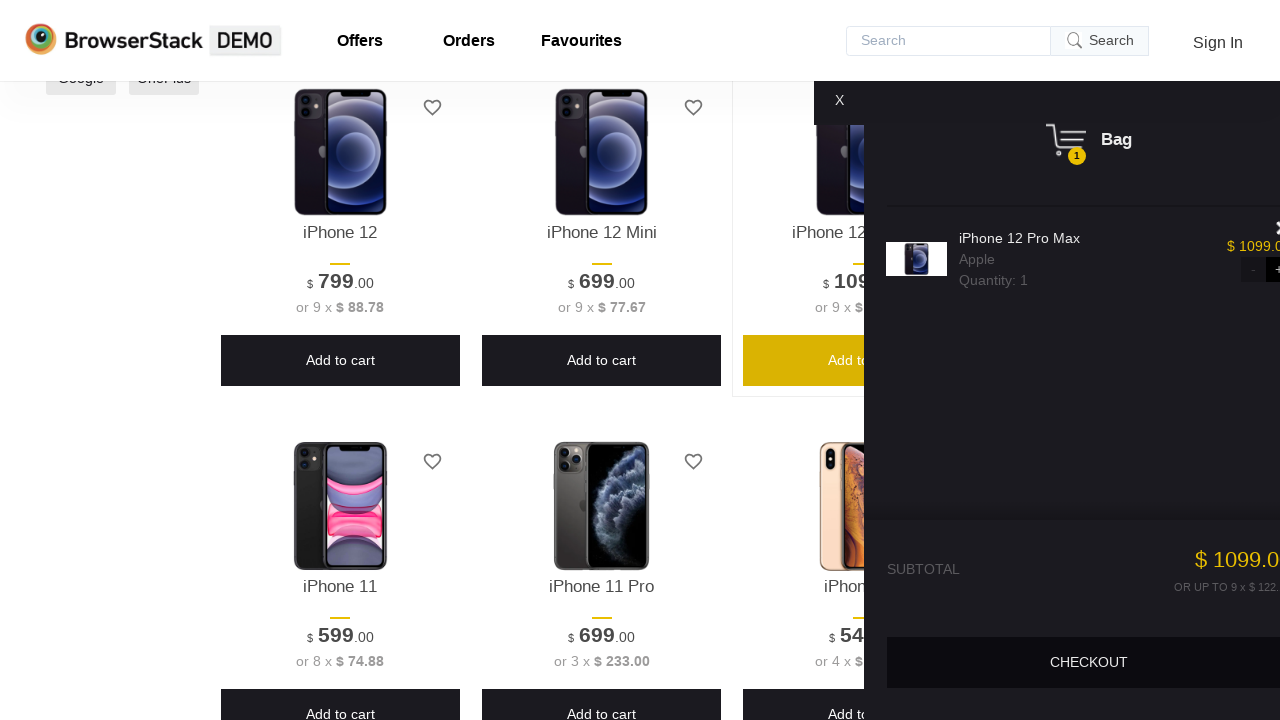

Cart opened and loaded
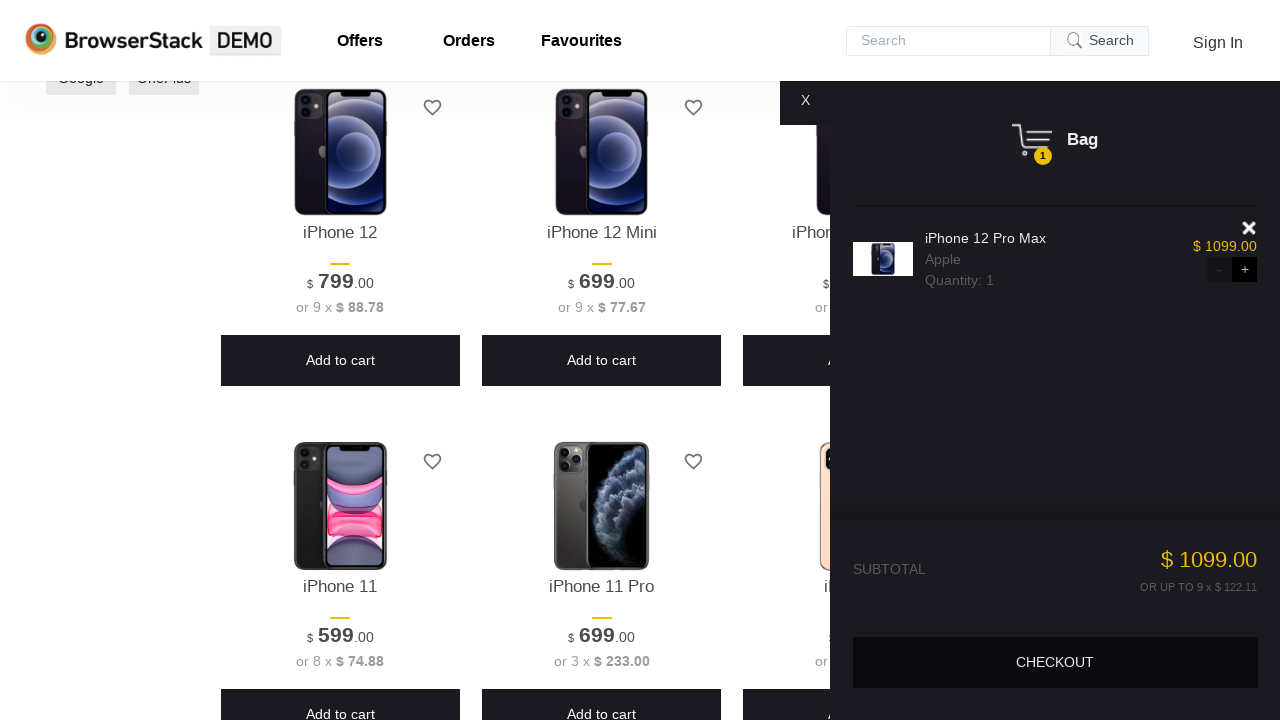

Retrieved product name from cart
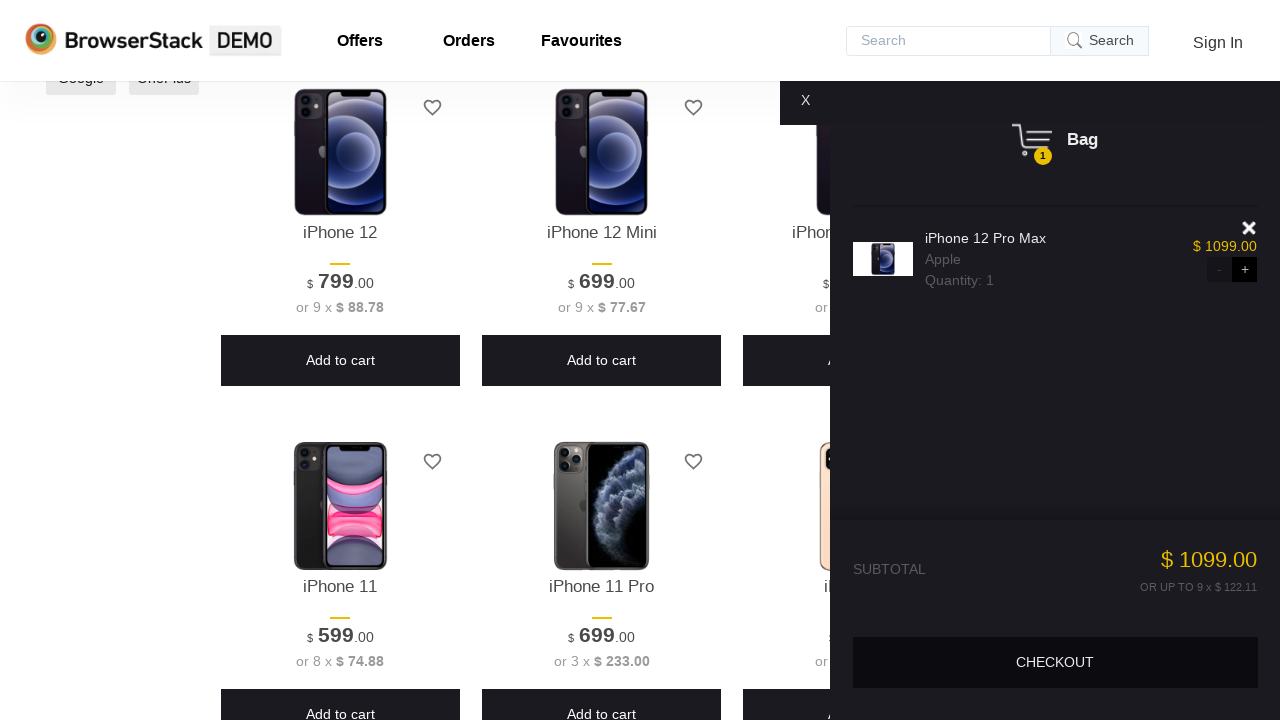

Verified product in cart matches added product: 'iPhone 12 Pro Max'
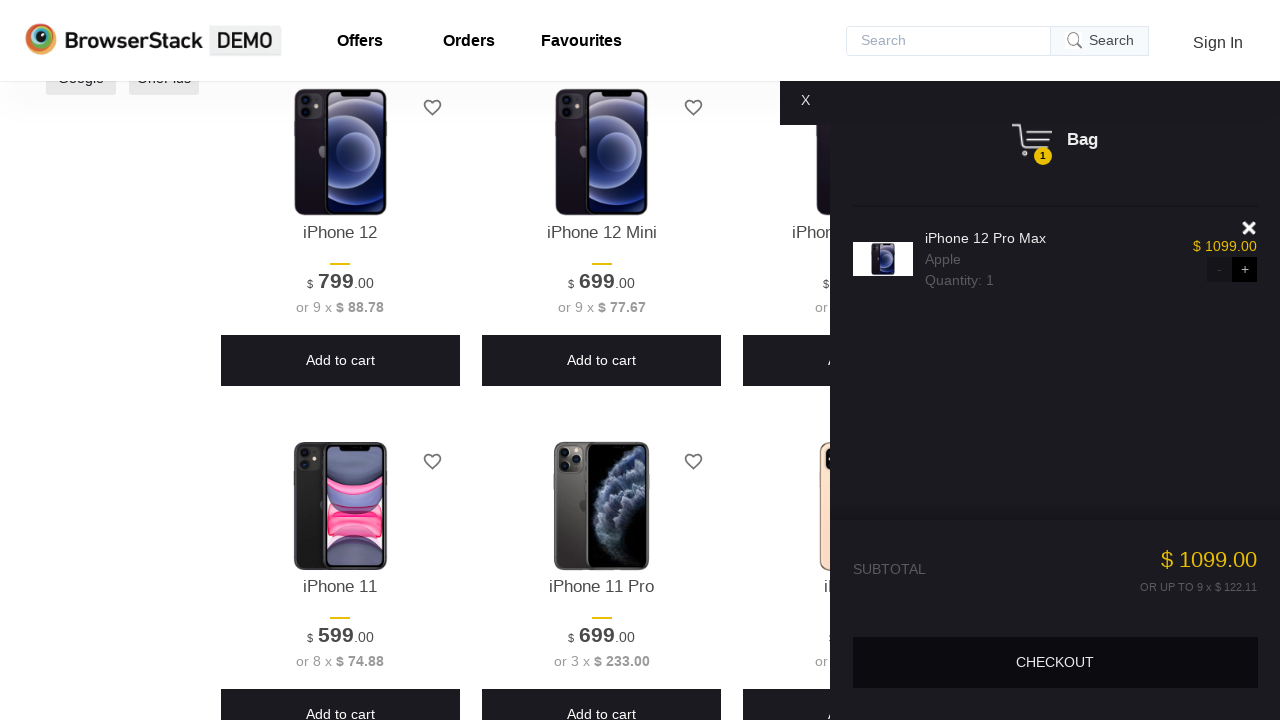

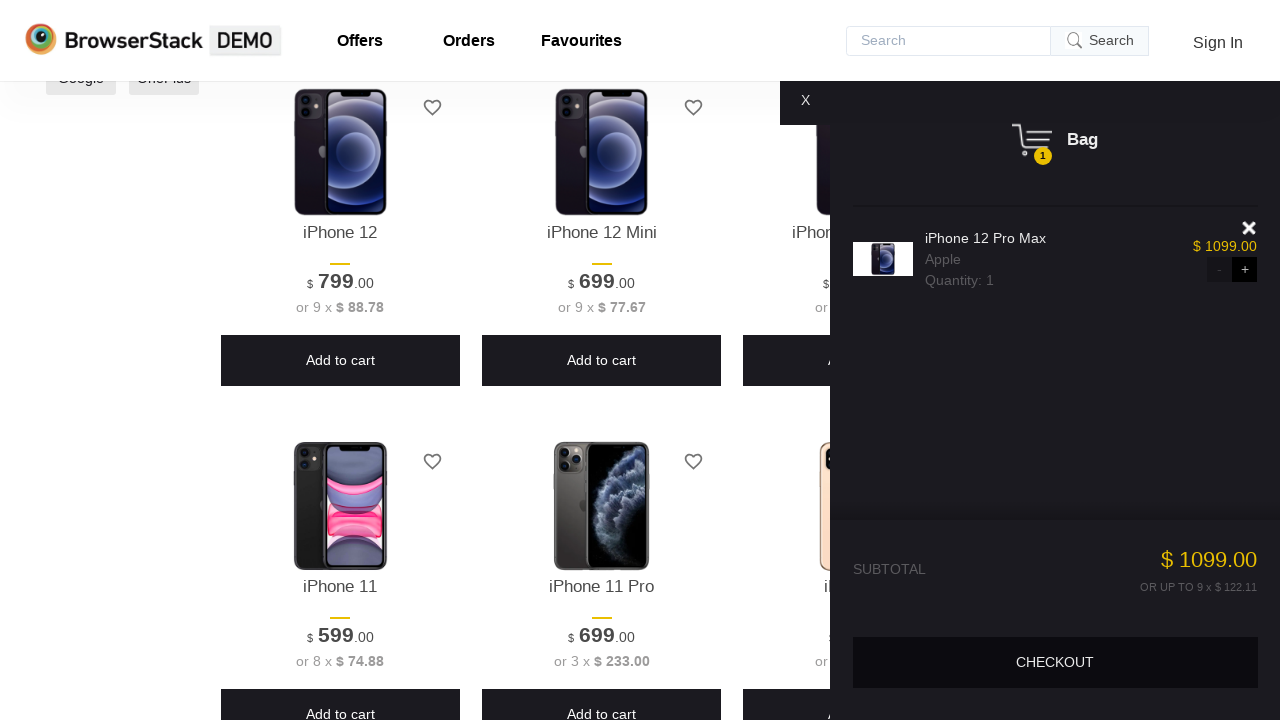